Tests the calculator's addition functionality by clicking 2, +, 5, and = buttons, then verifying the result equals 7

Starting URL: https://automationtesting.co.uk/calculator.html

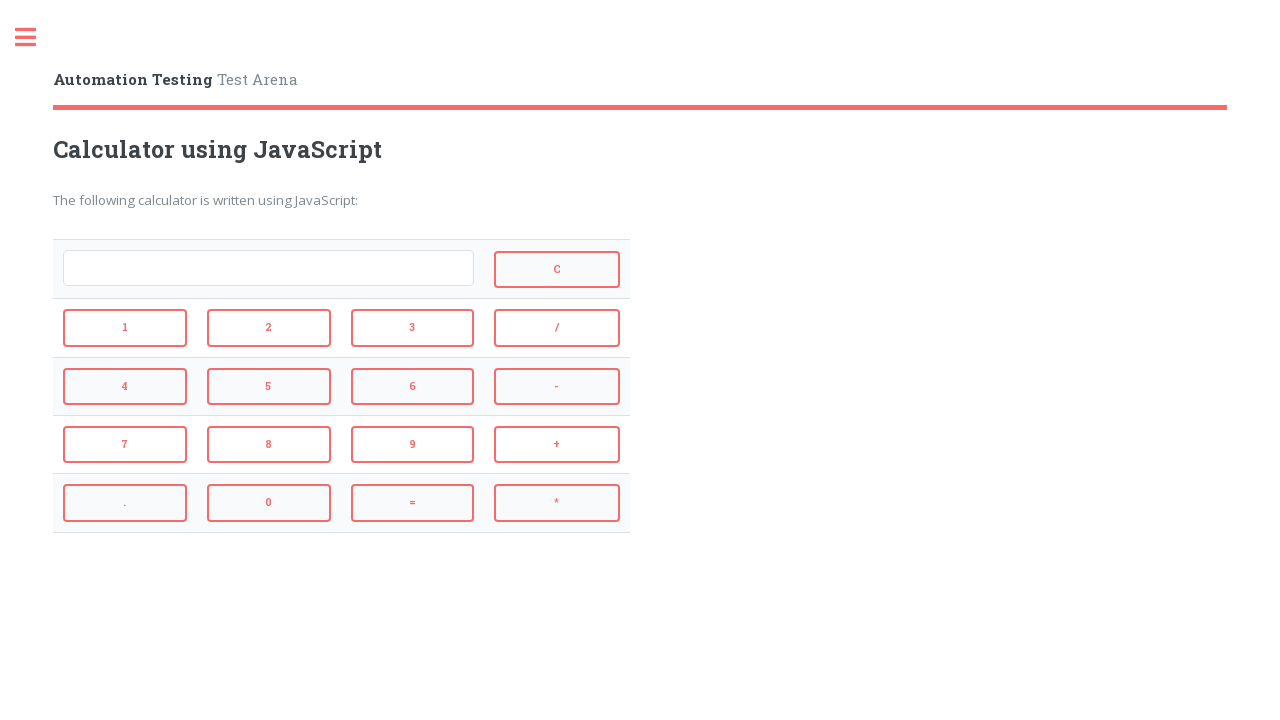

Navigated to calculator application
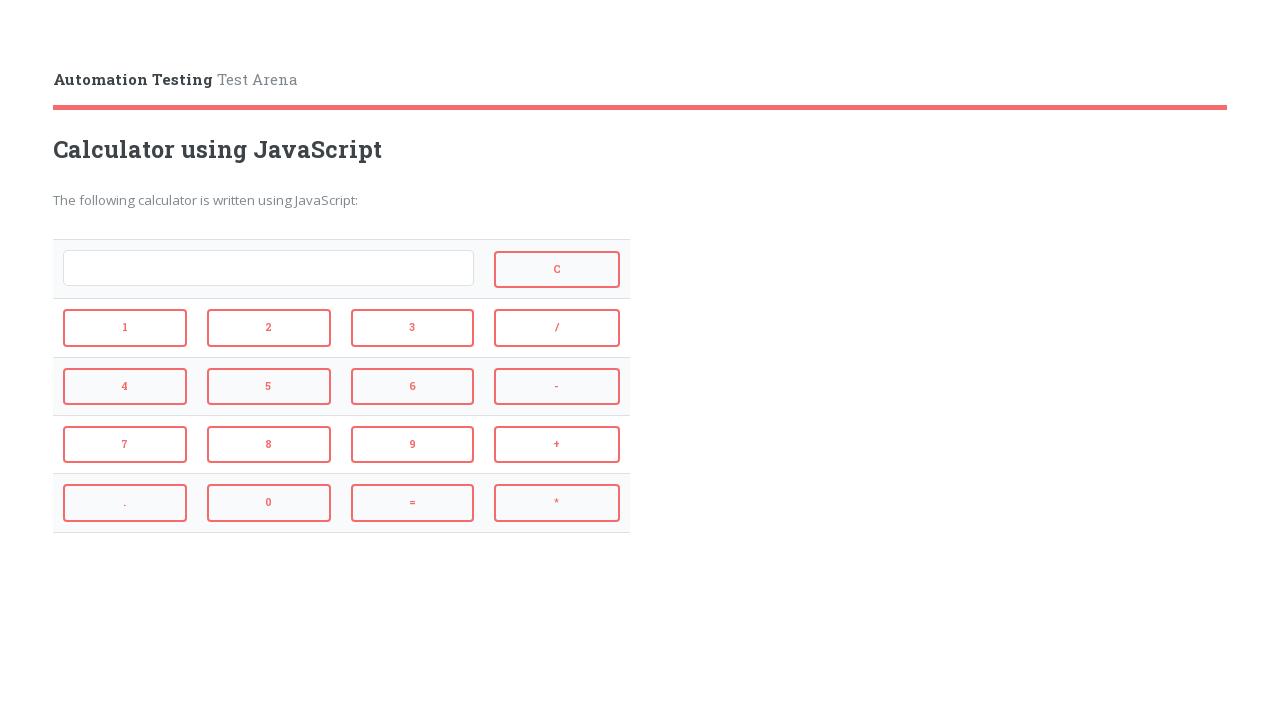

Clicked number 2 button at (269, 328) on input[value='2']
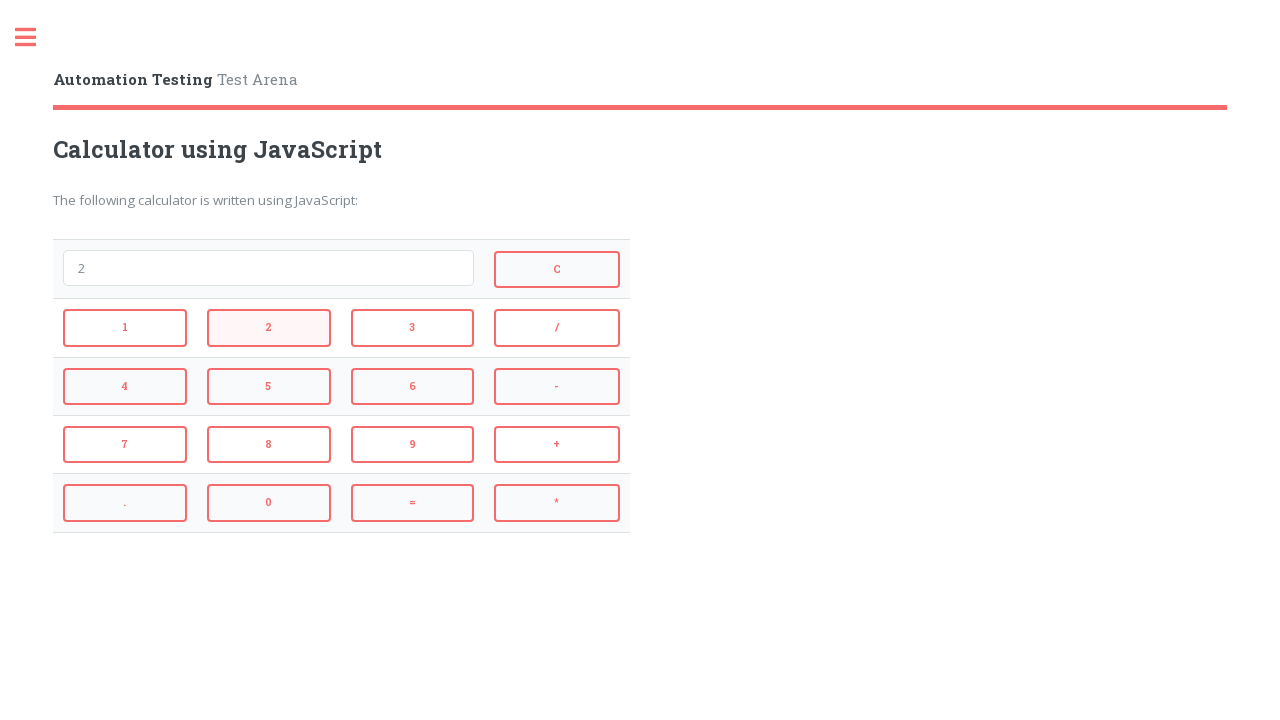

Clicked addition operator button at (557, 445) on input[value='+']
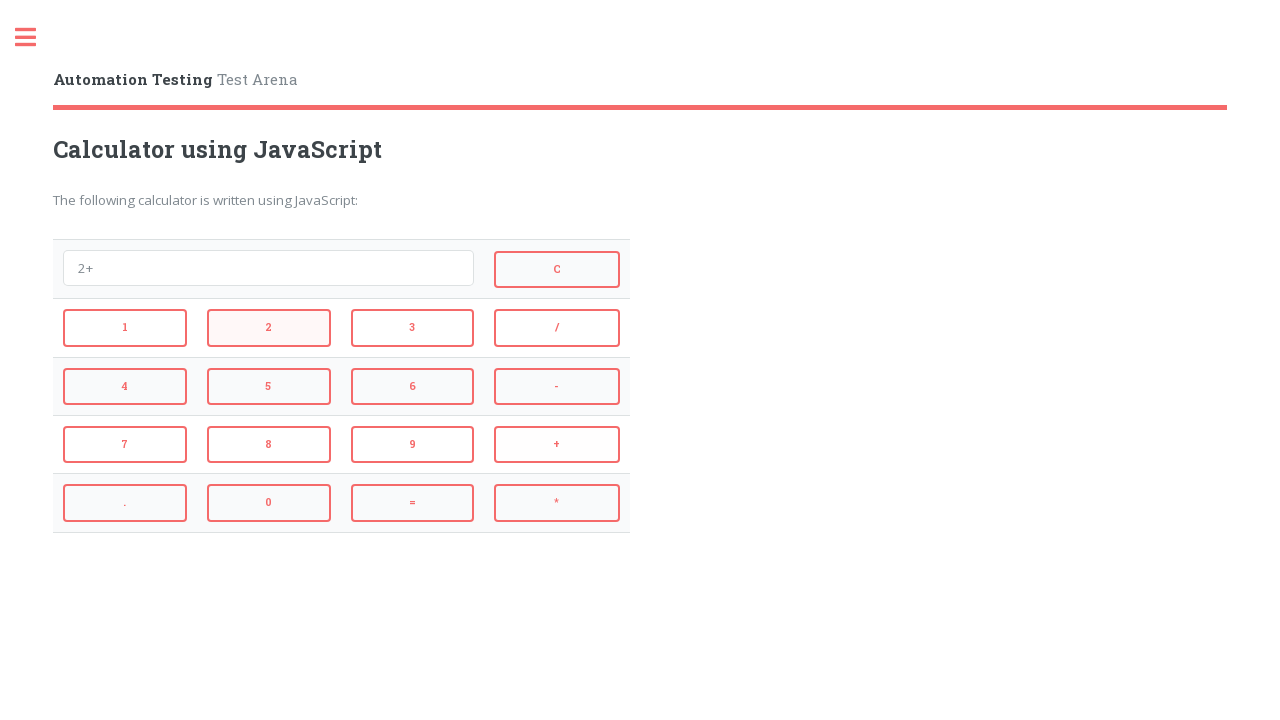

Clicked number 5 button at (269, 386) on input[value='5']
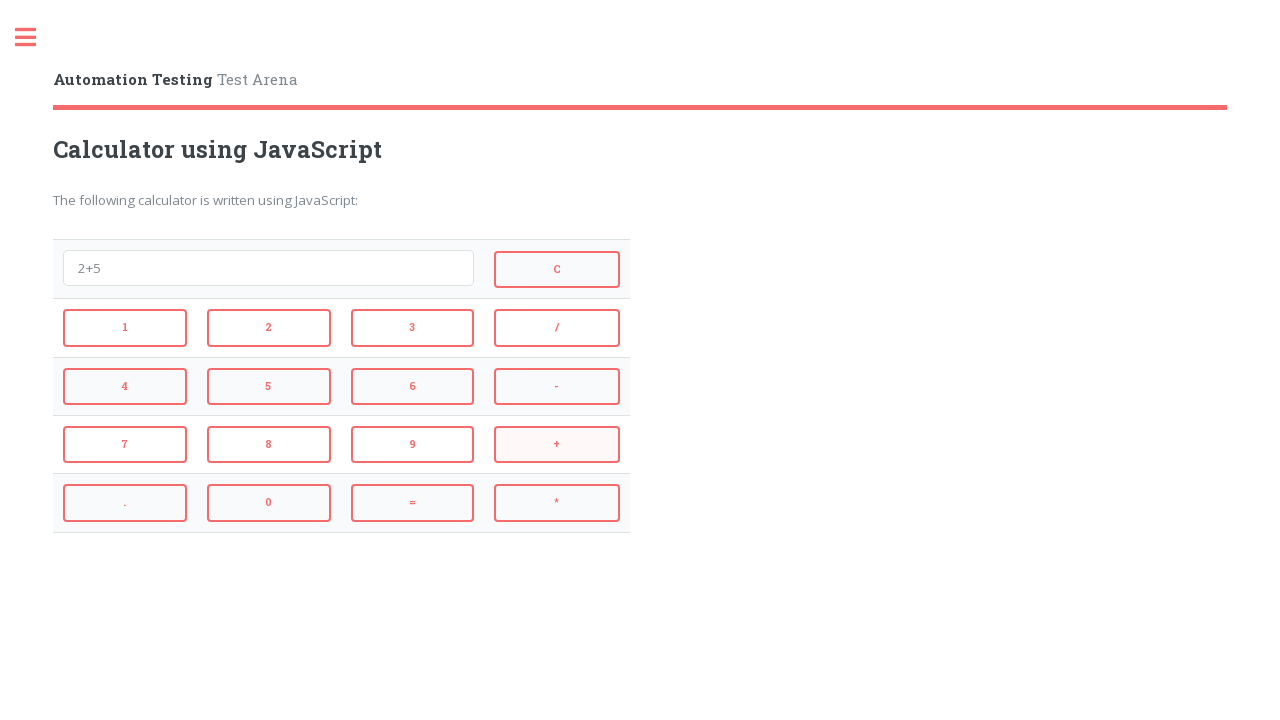

Clicked equals button to calculate result at (413, 503) on input[value='=']
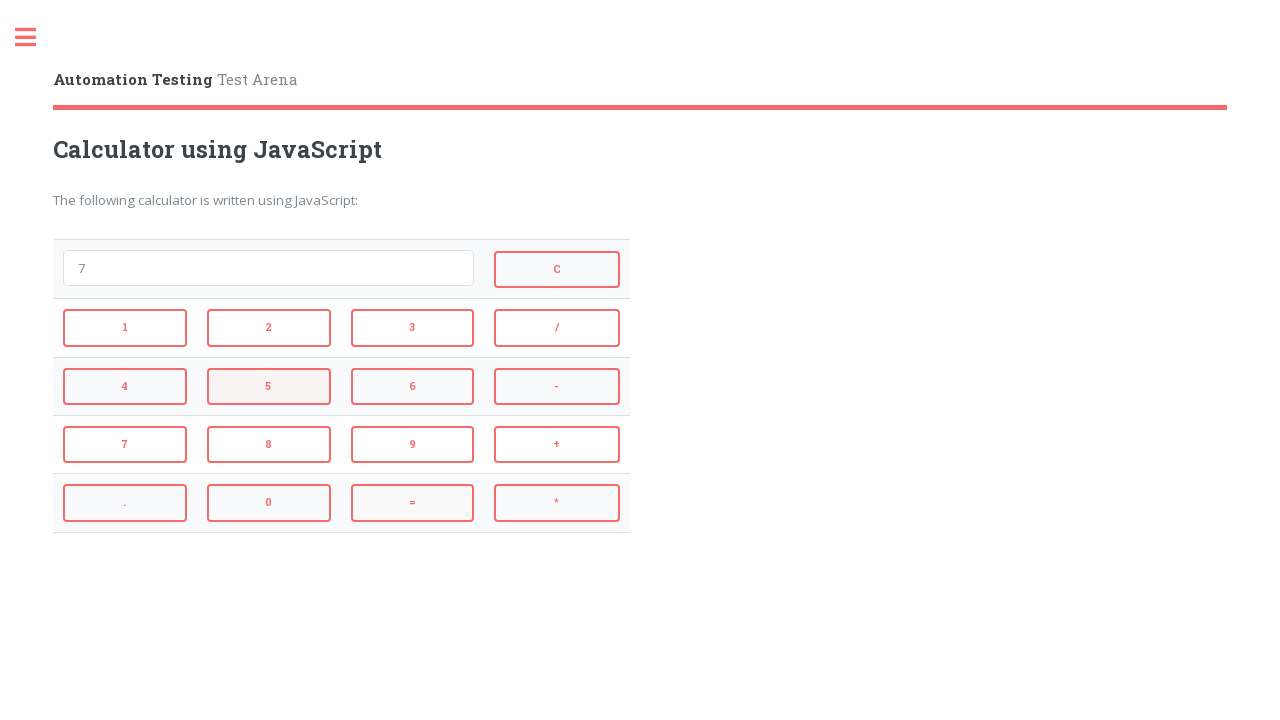

Result field is now visible
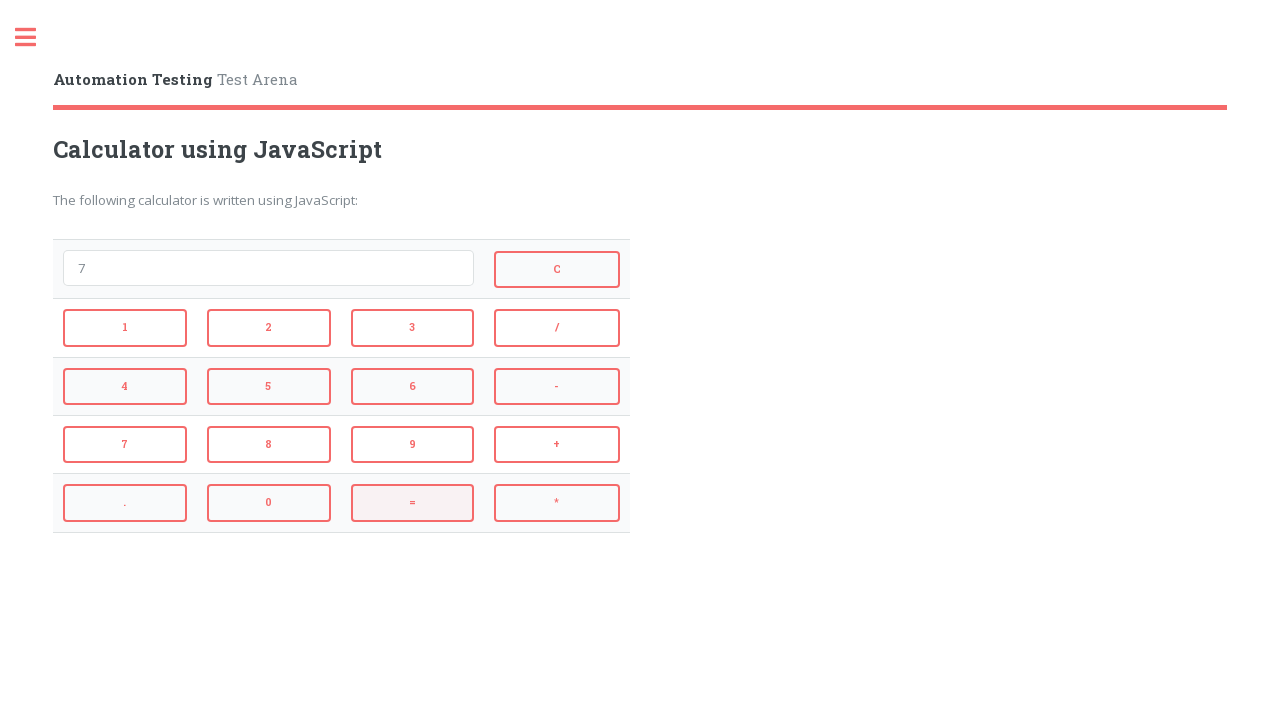

Verified that 2 + 5 equals 7
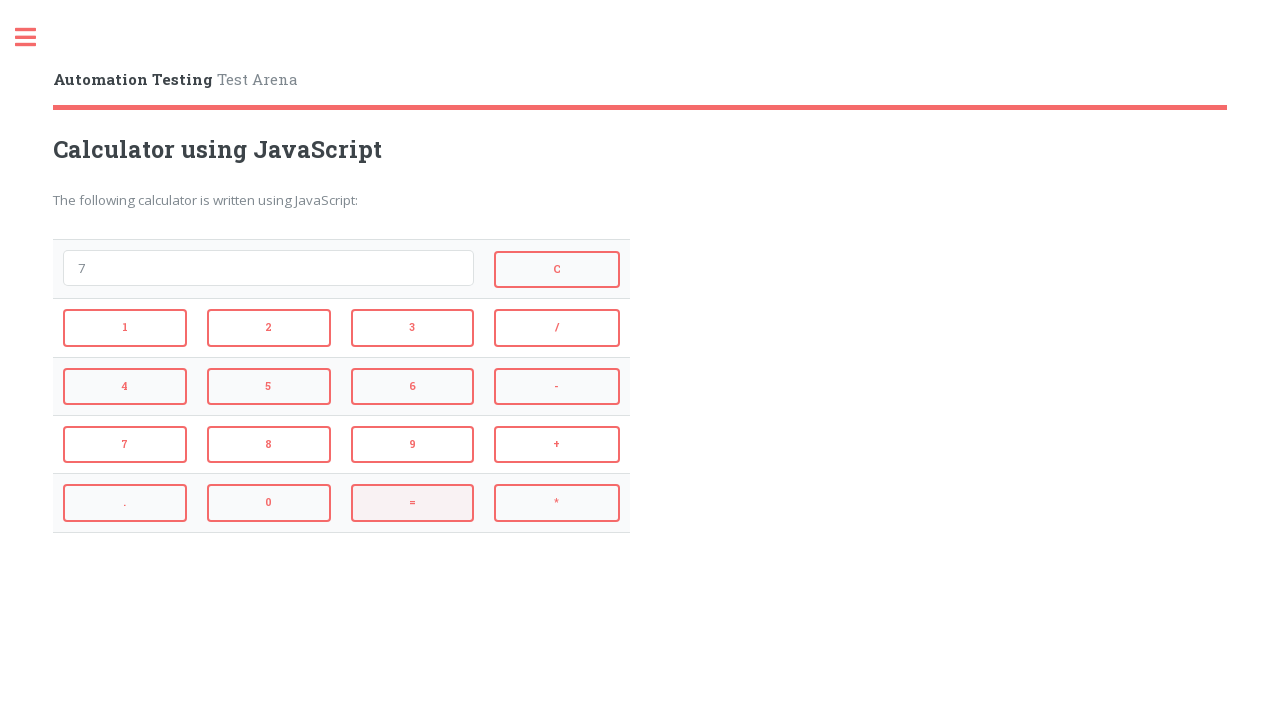

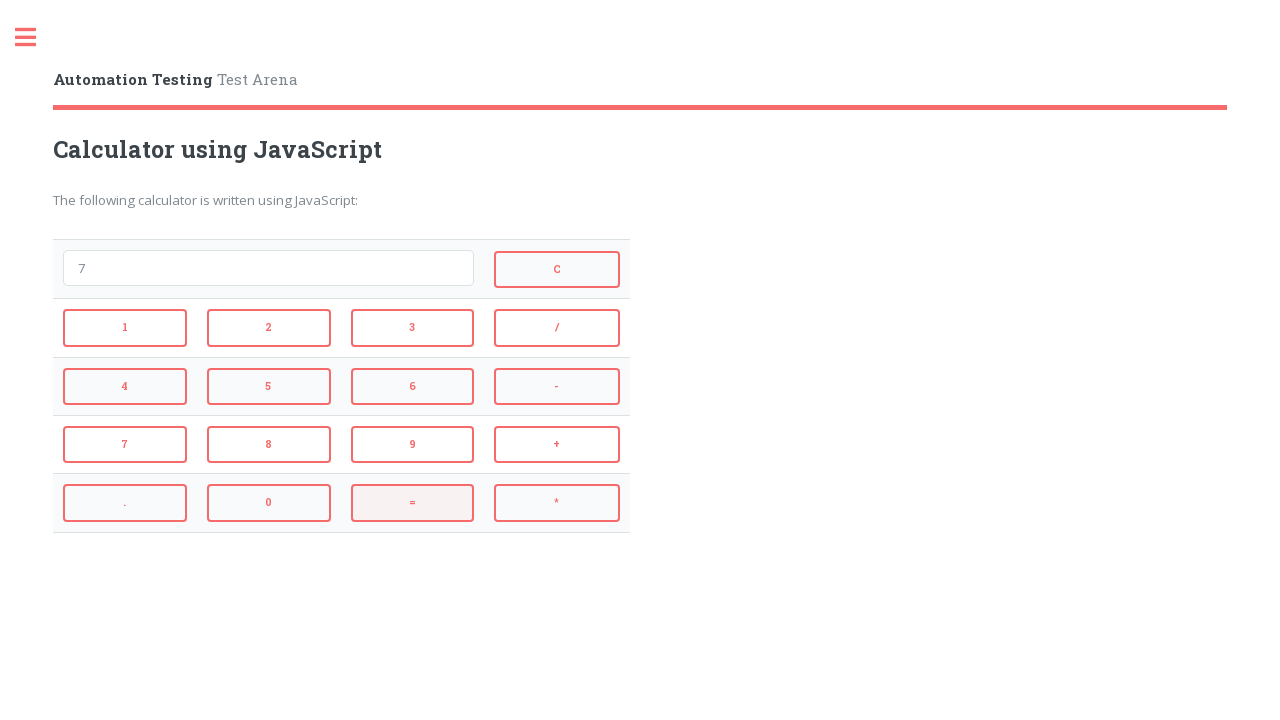